Tests keyboard actions by sending various key presses (Enter, Backspace, Space, Escape) to a key press testing page and observing the results.

Starting URL: https://the-internet.herokuapp.com/key_presses

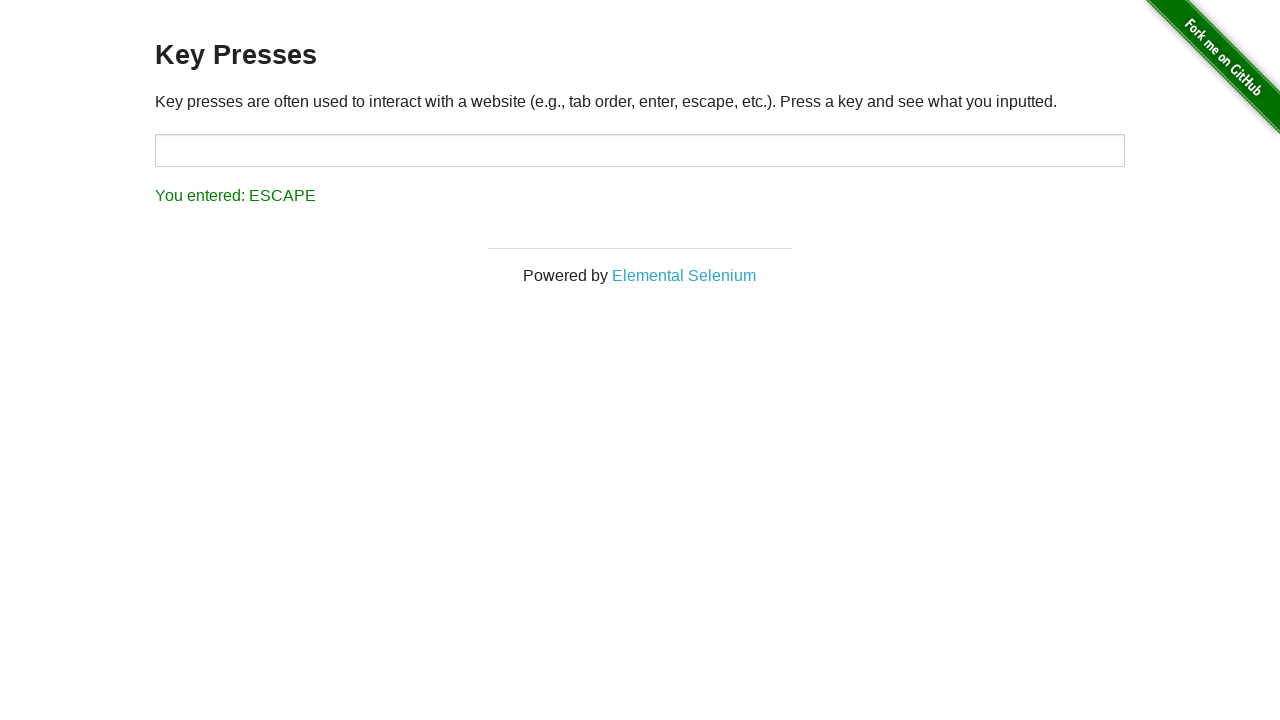

Pressed Enter key
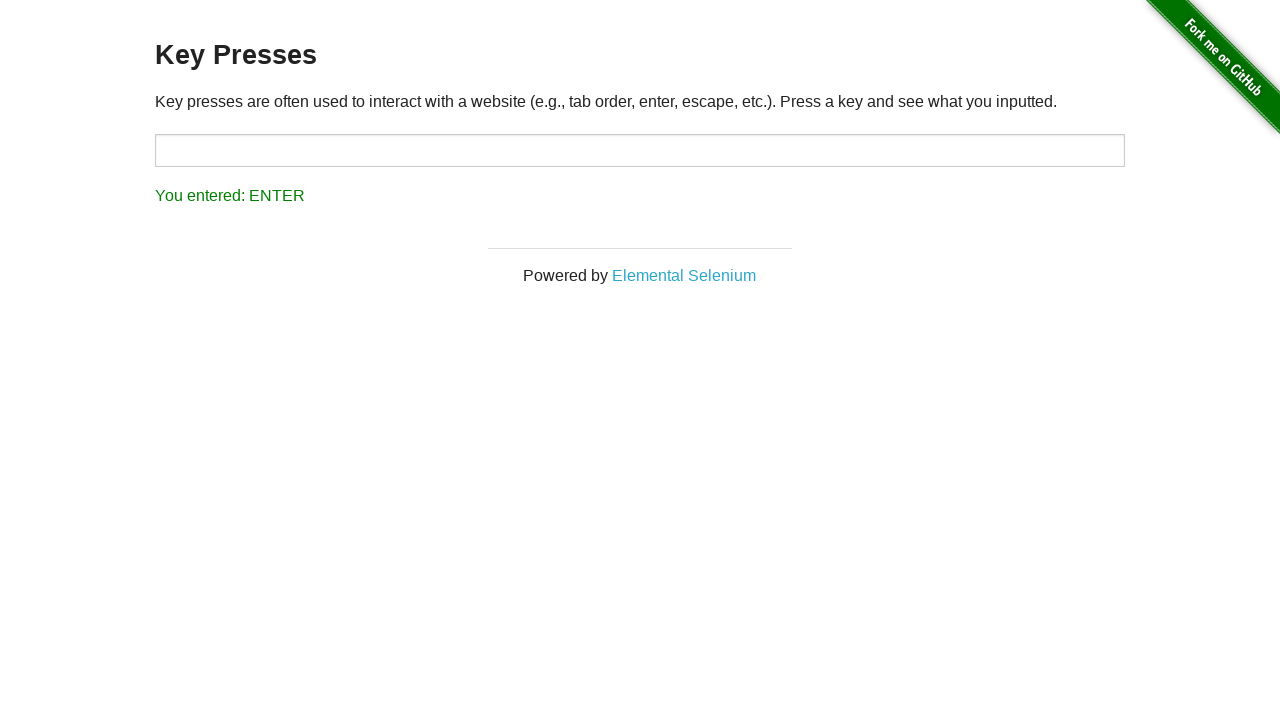

Pressed Backspace key
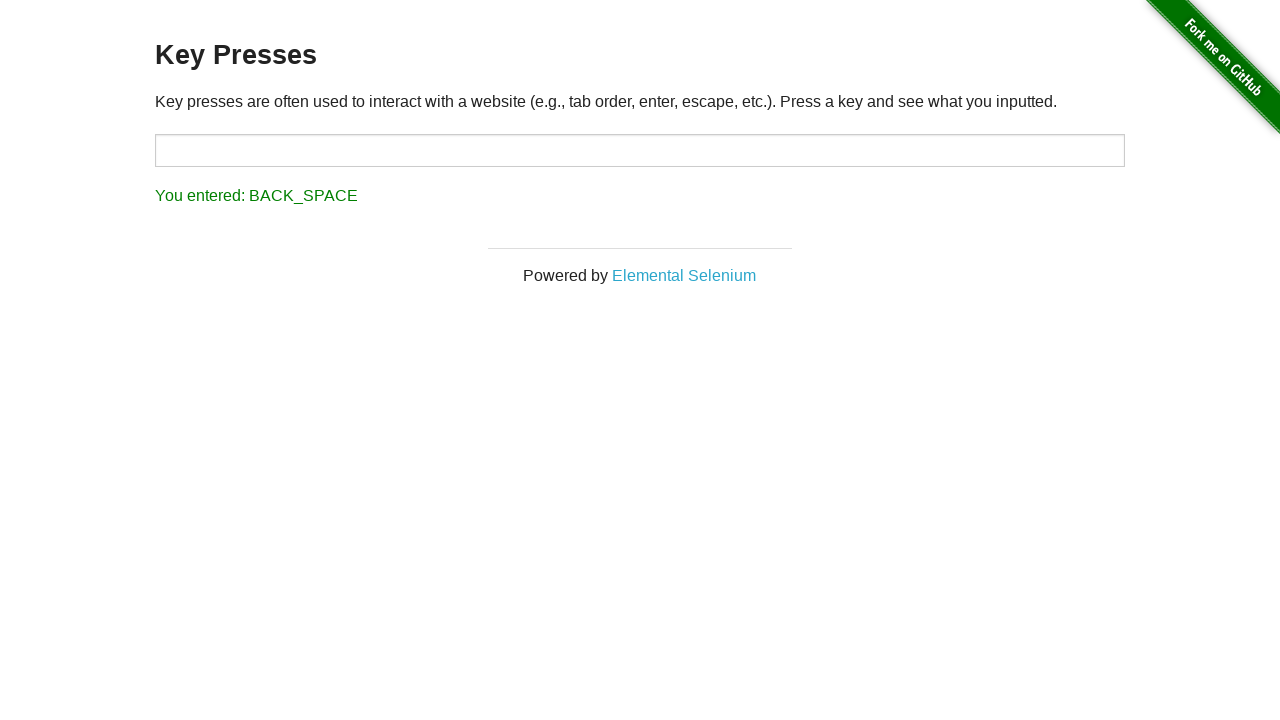

Pressed Space key
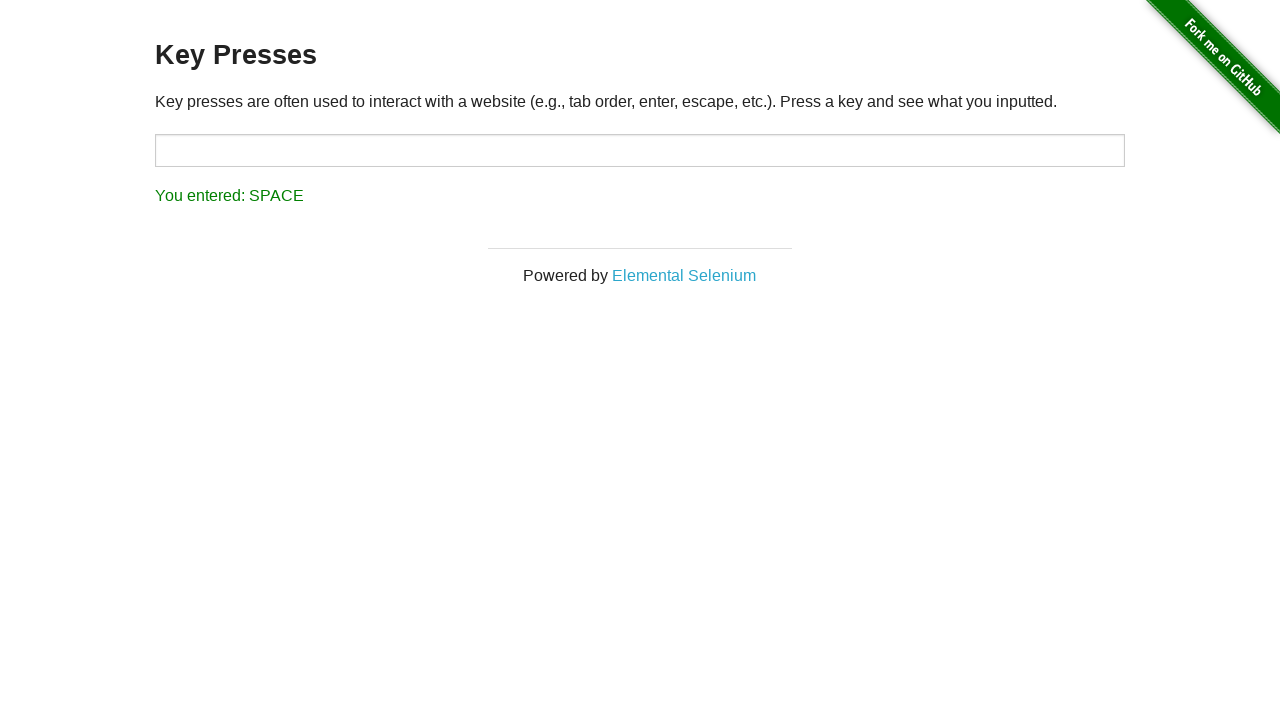

Pressed Escape key
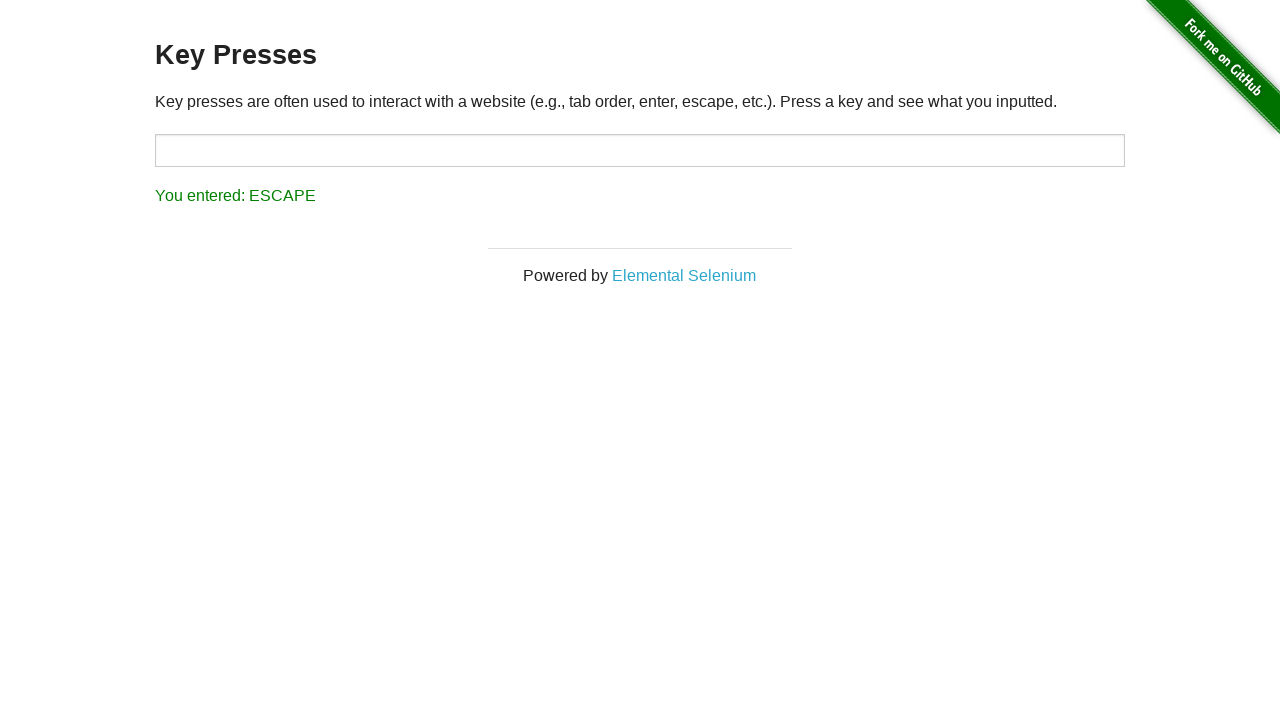

Result element loaded on the page
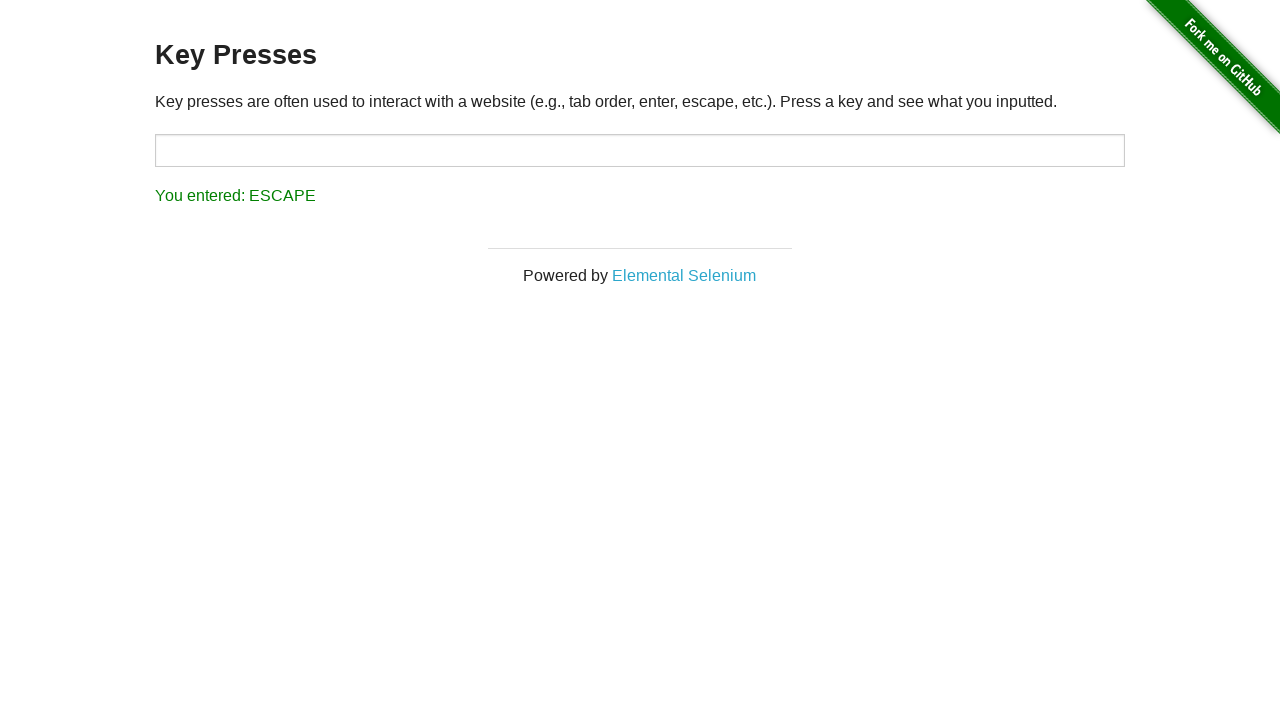

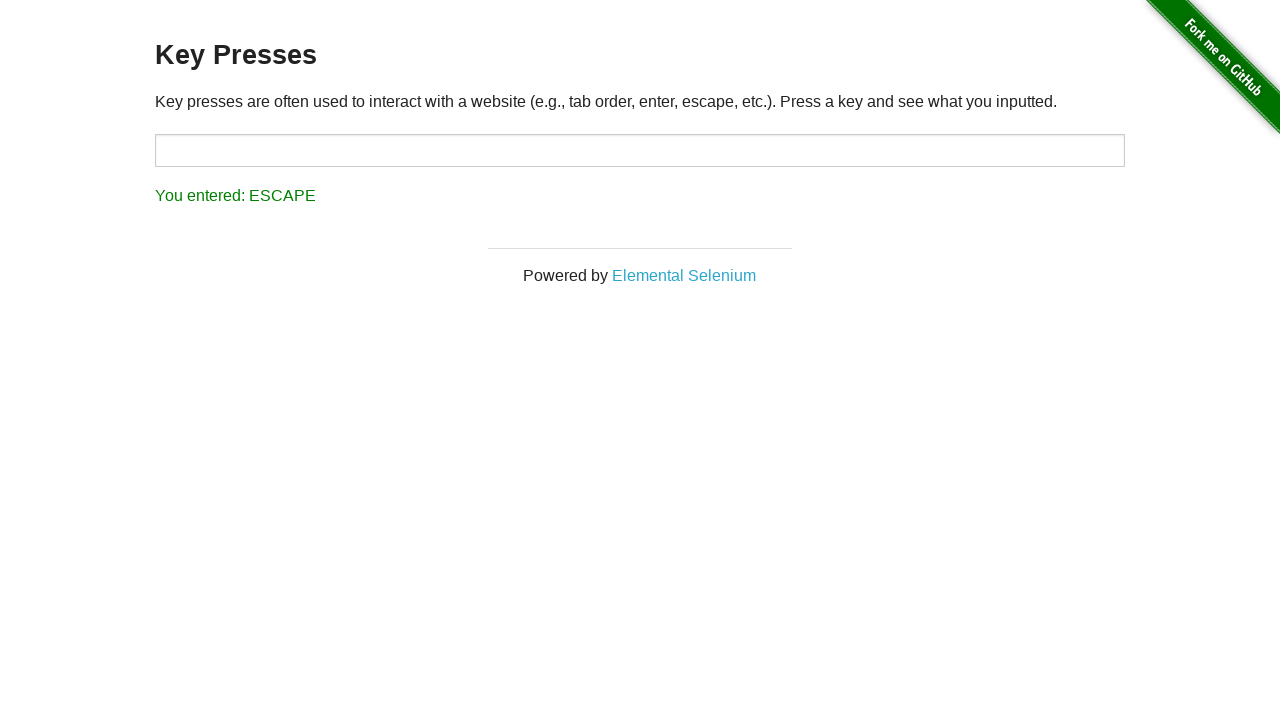